Tests flight booking dropdown functionality by selecting origin and destination airports and a date

Starting URL: https://rahulshettyacademy.com/dropdownsPractise/

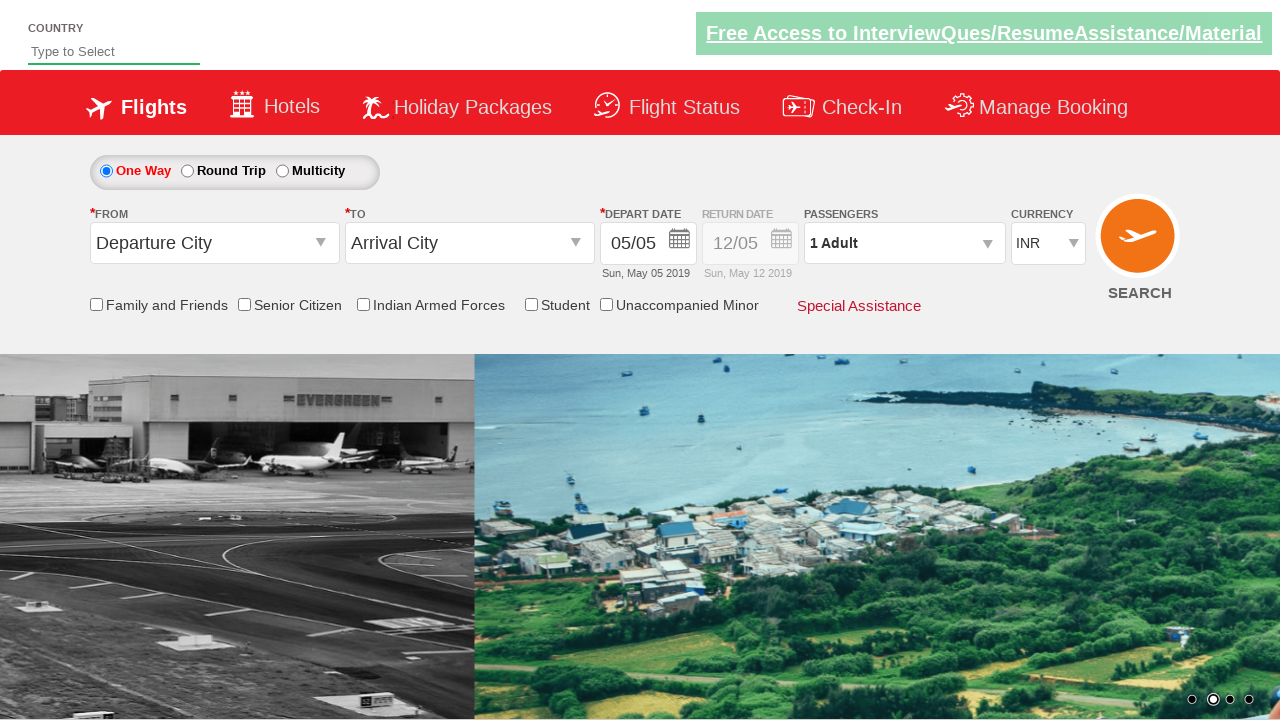

Clicked origin station dropdown at (214, 243) on #ctl00_mainContent_ddl_originStation1_CTXT
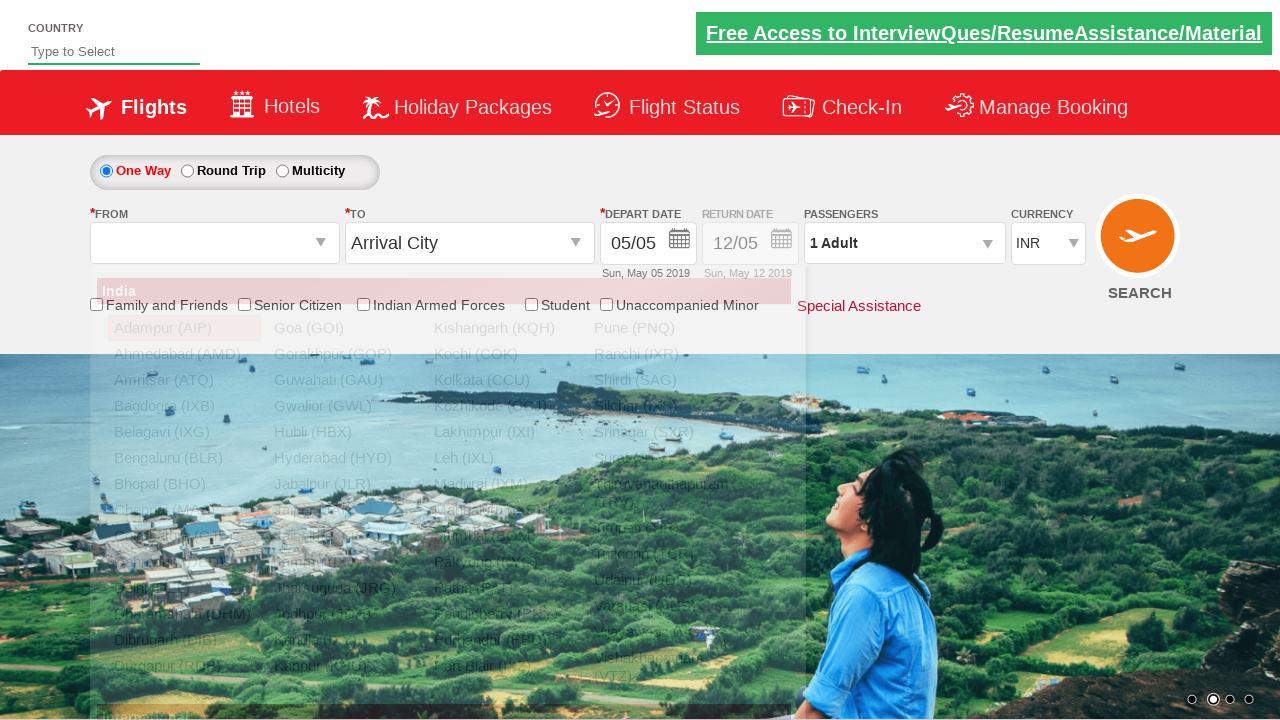

Selected Bangalore (BLR) as origin airport at (184, 458) on a[value='BLR']
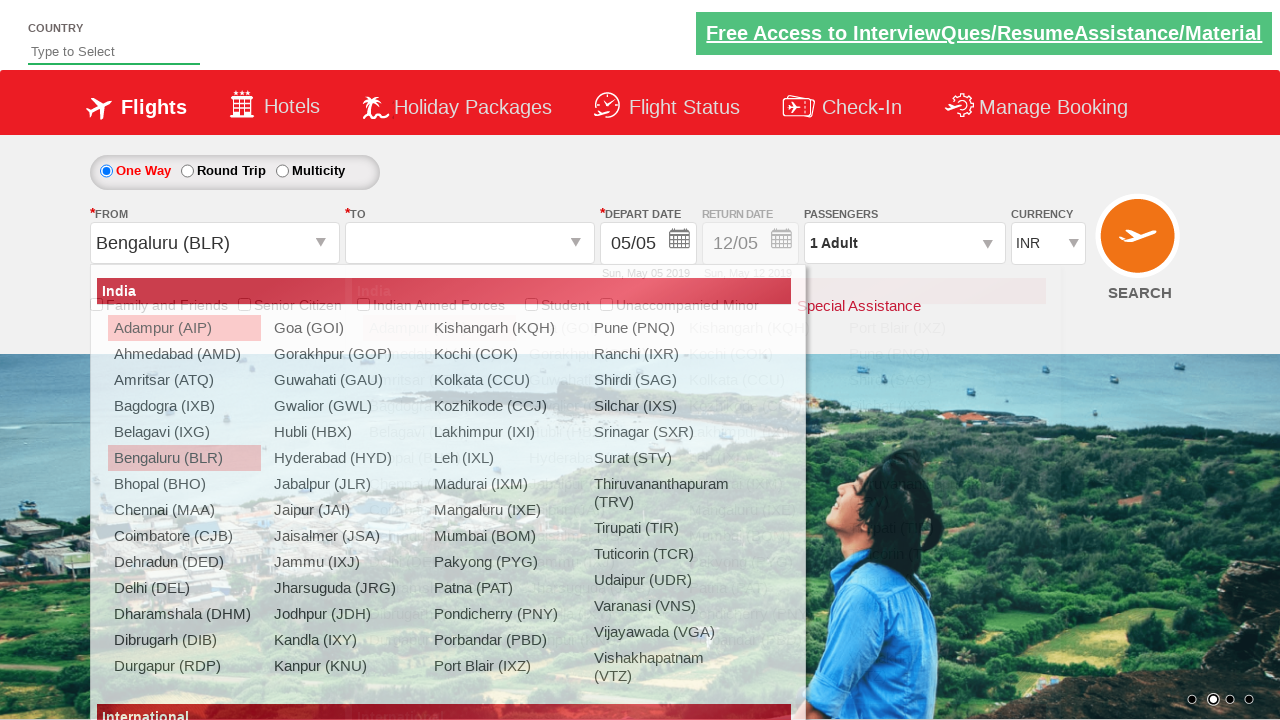

Selected Chennai (MAA) as destination airport at (439, 484) on (//a[@value='MAA'])[2]
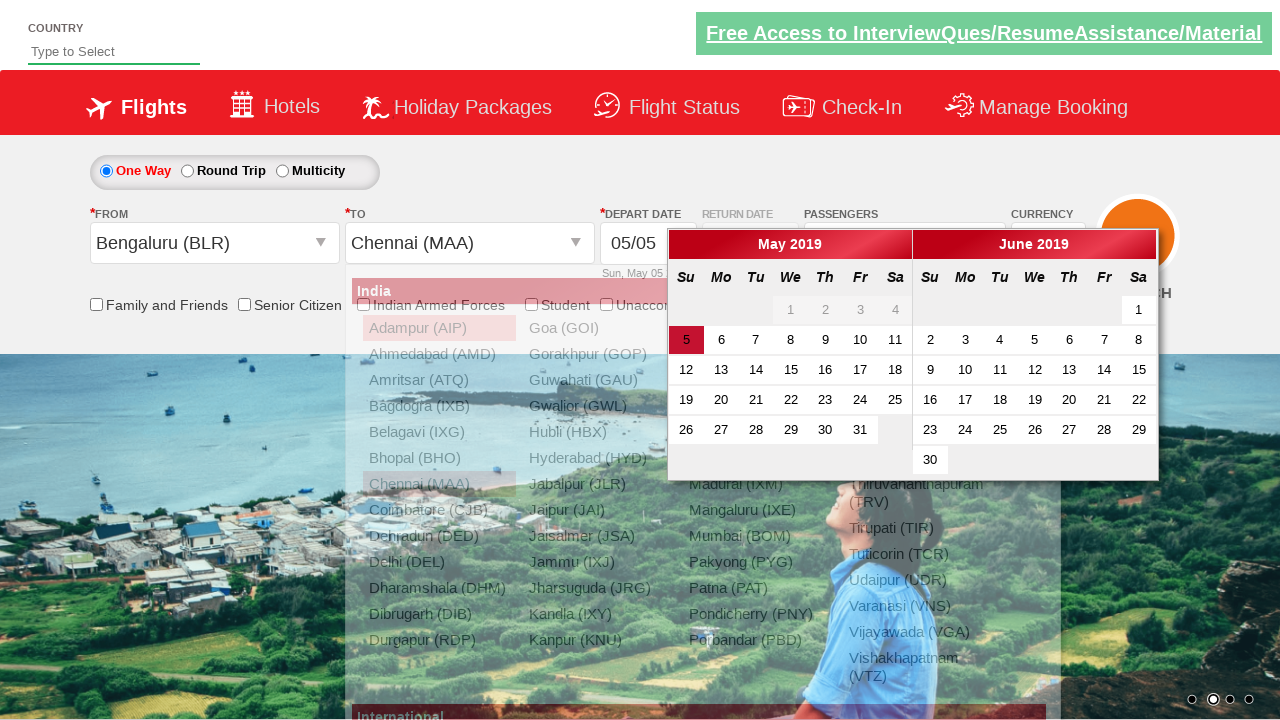

Selected active/highlighted travel date at (686, 340) on a.ui-state-active
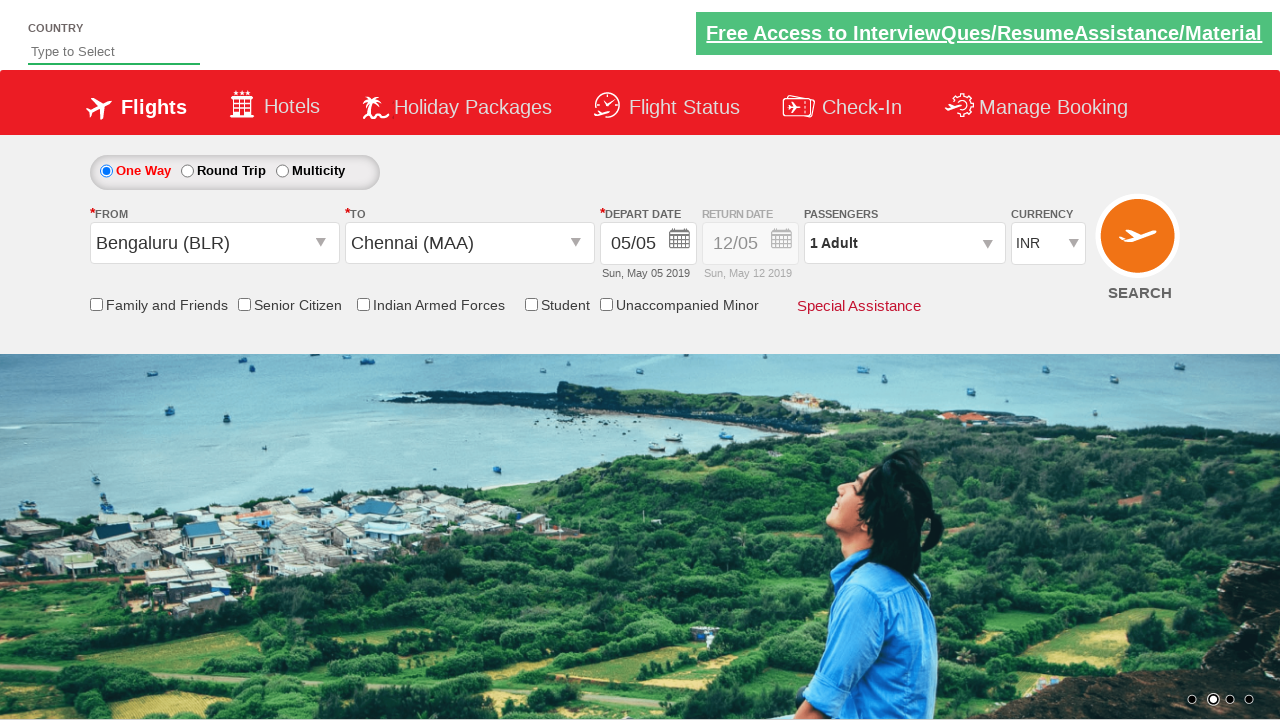

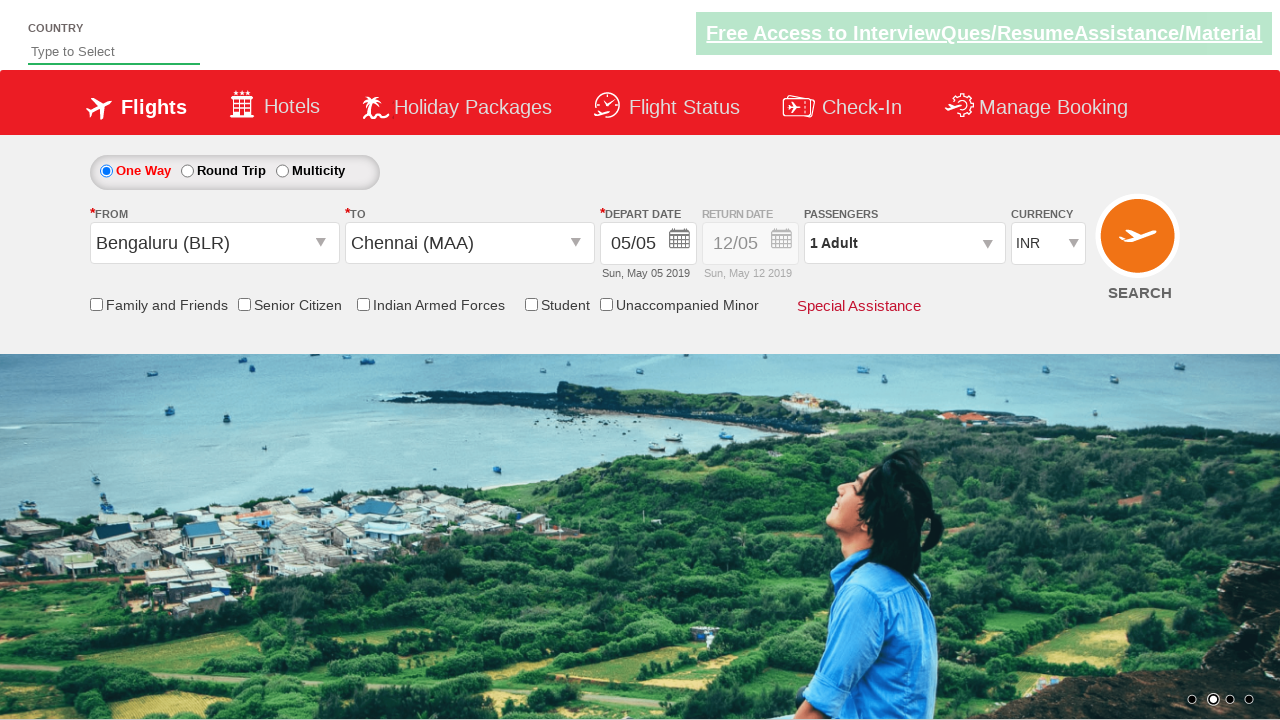